Tests internet speed measurement by navigating to fast.com, clicking to show more details, and verifying that download and upload speed values are displayed

Starting URL: https://fast.com/

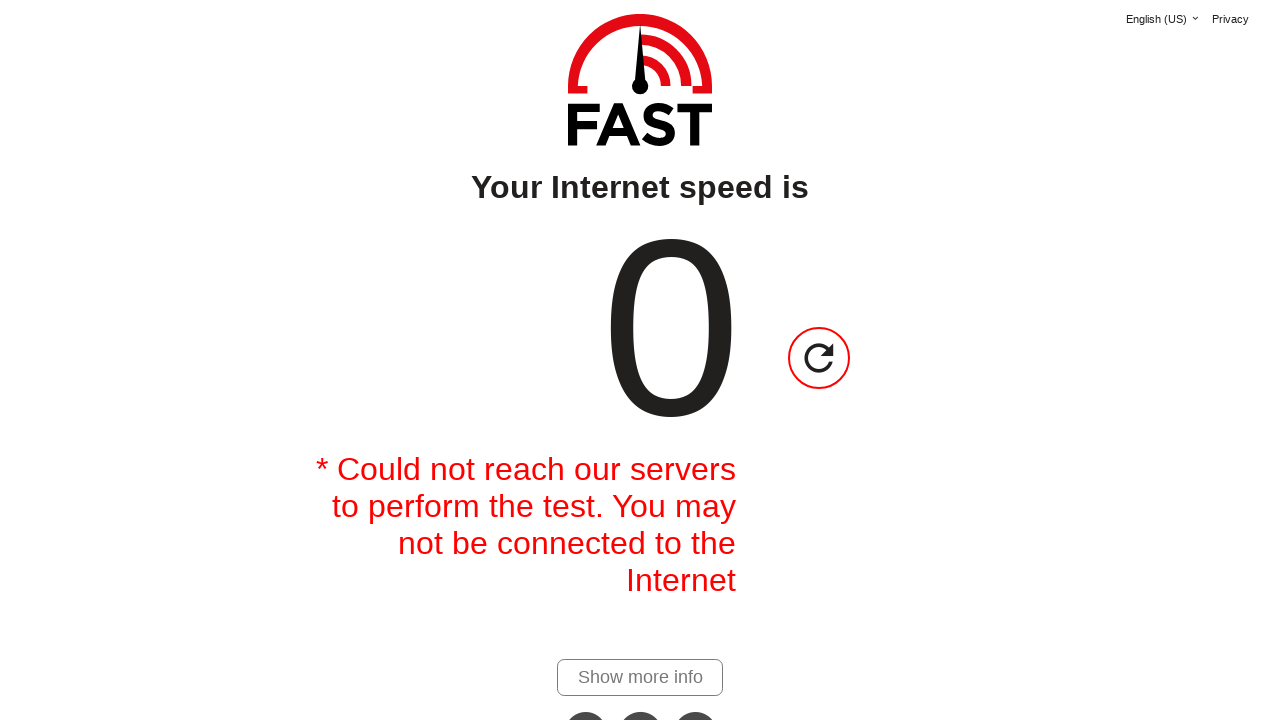

Waited 10 seconds for speed test to complete
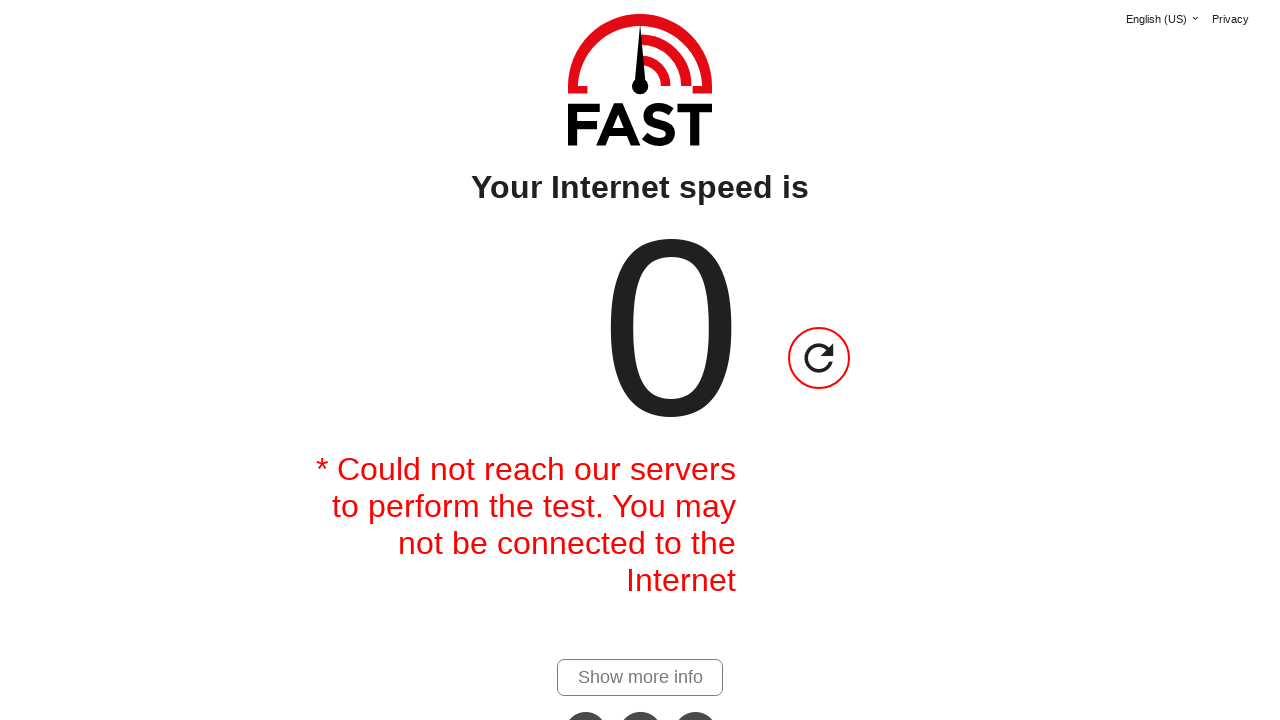

Clicked 'show more details' link to reveal upload speed at (640, 677) on #show-more-details-link
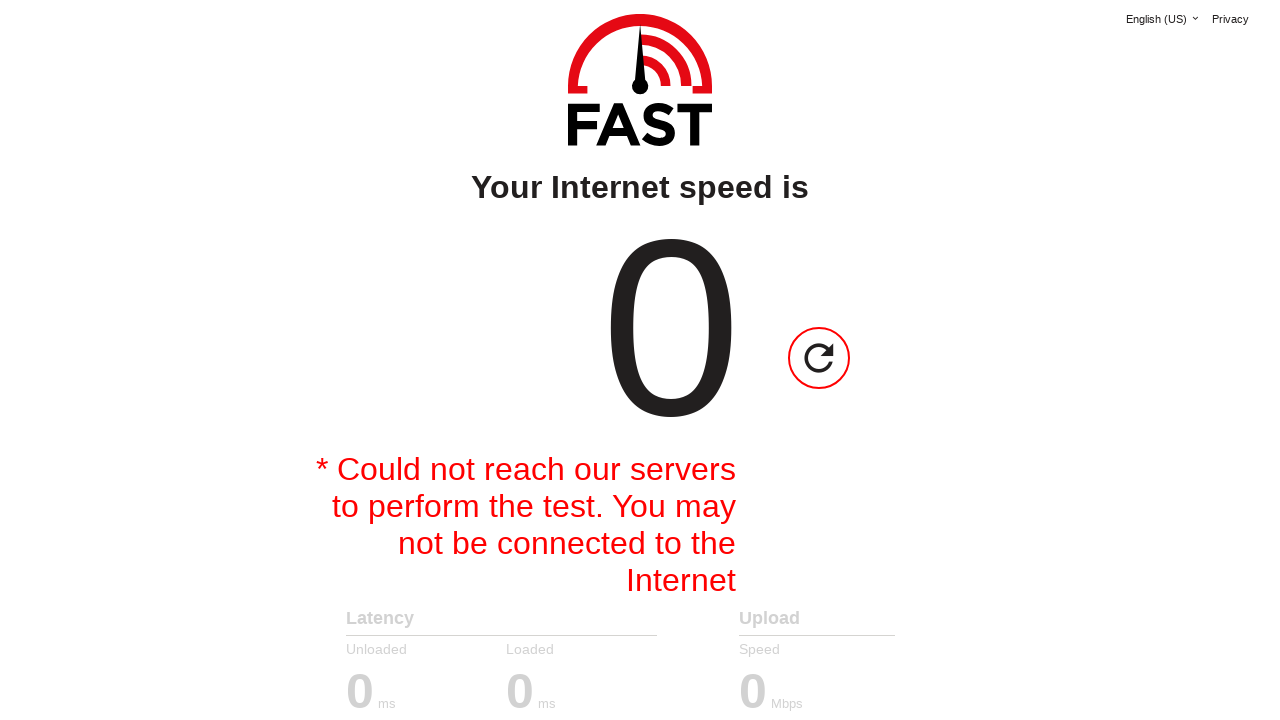

Upload speed value appeared on page
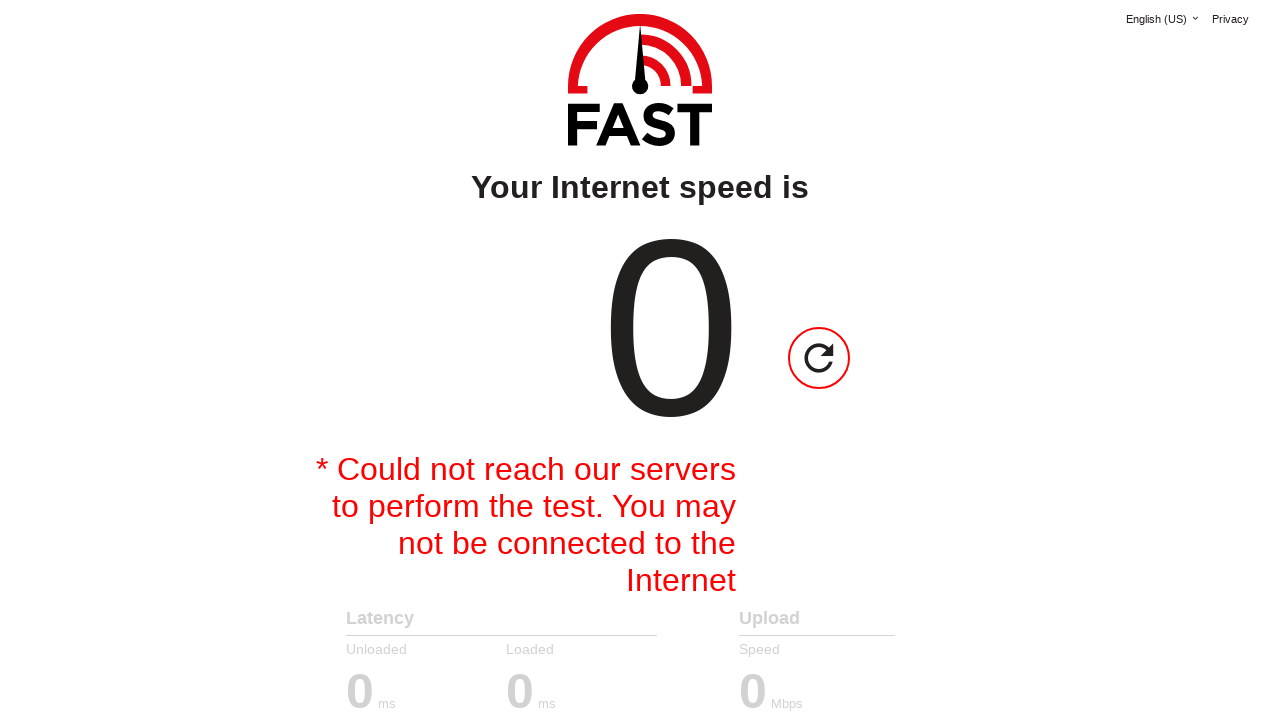

Download speed value is visible on page
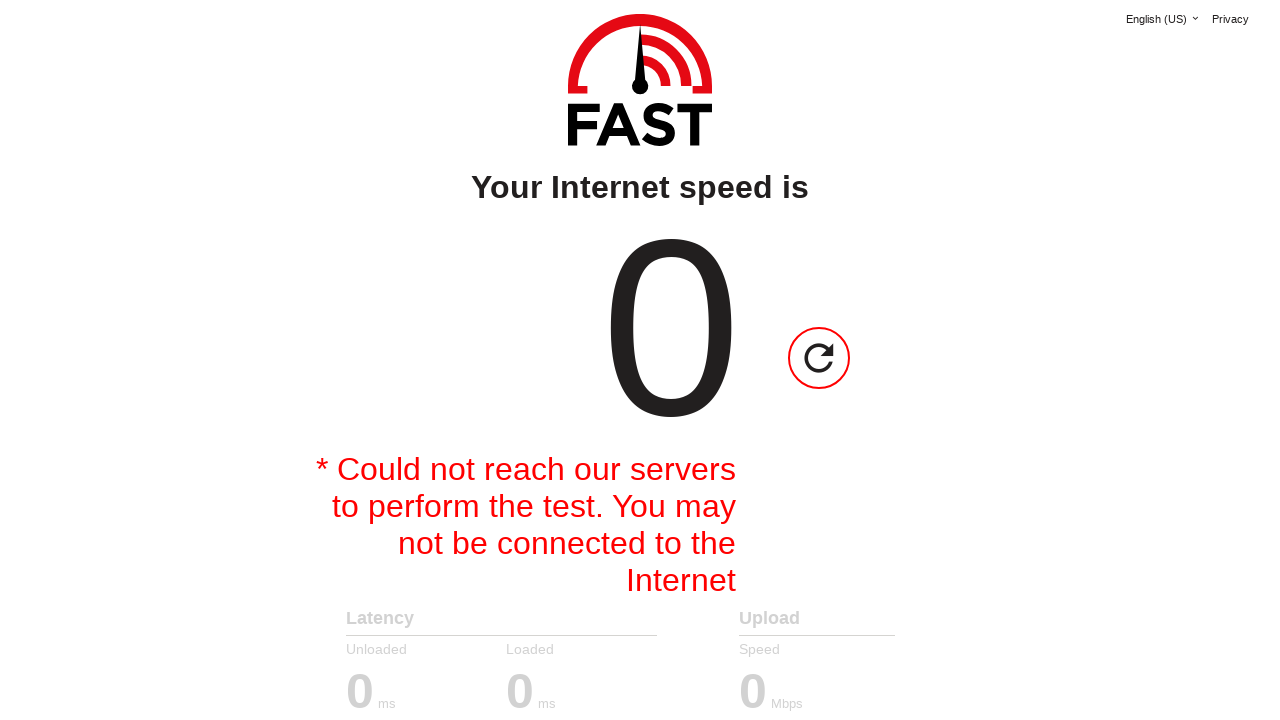

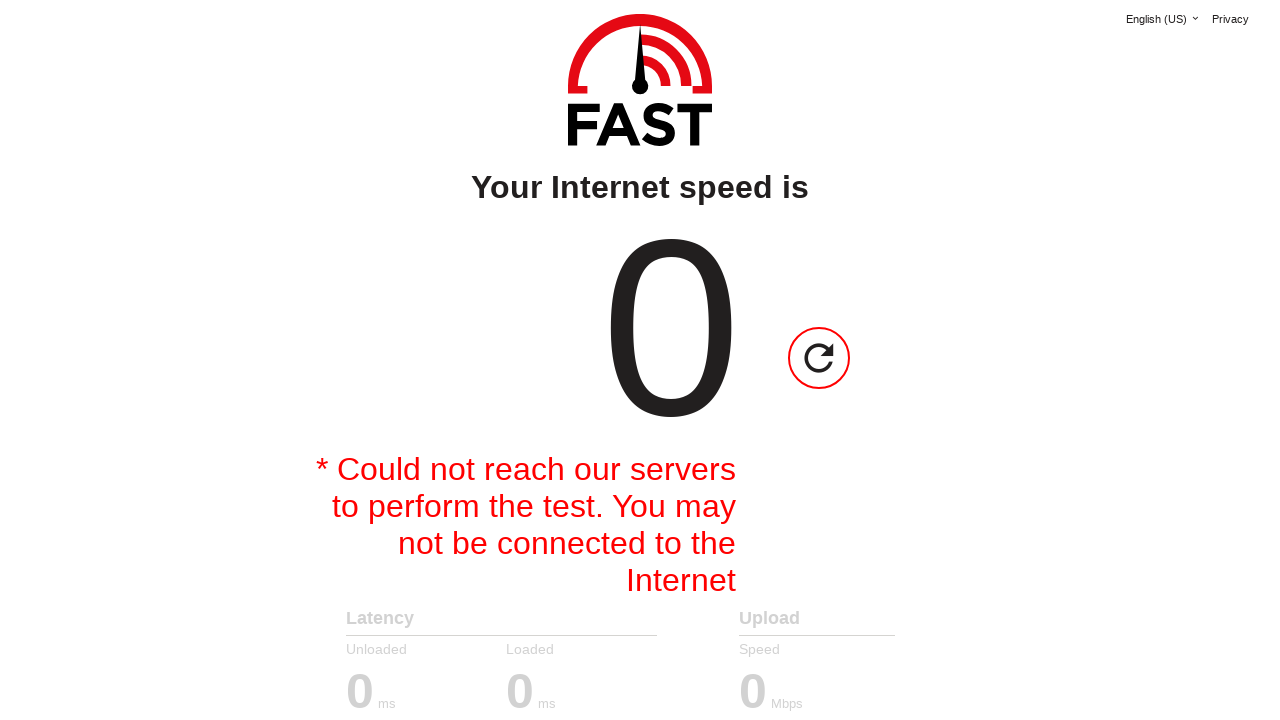